Tests jQuery UI datepicker by navigating to a specific date (December 26, 2024) using the calendar navigation controls

Starting URL: https://jqueryui.com/datepicker/

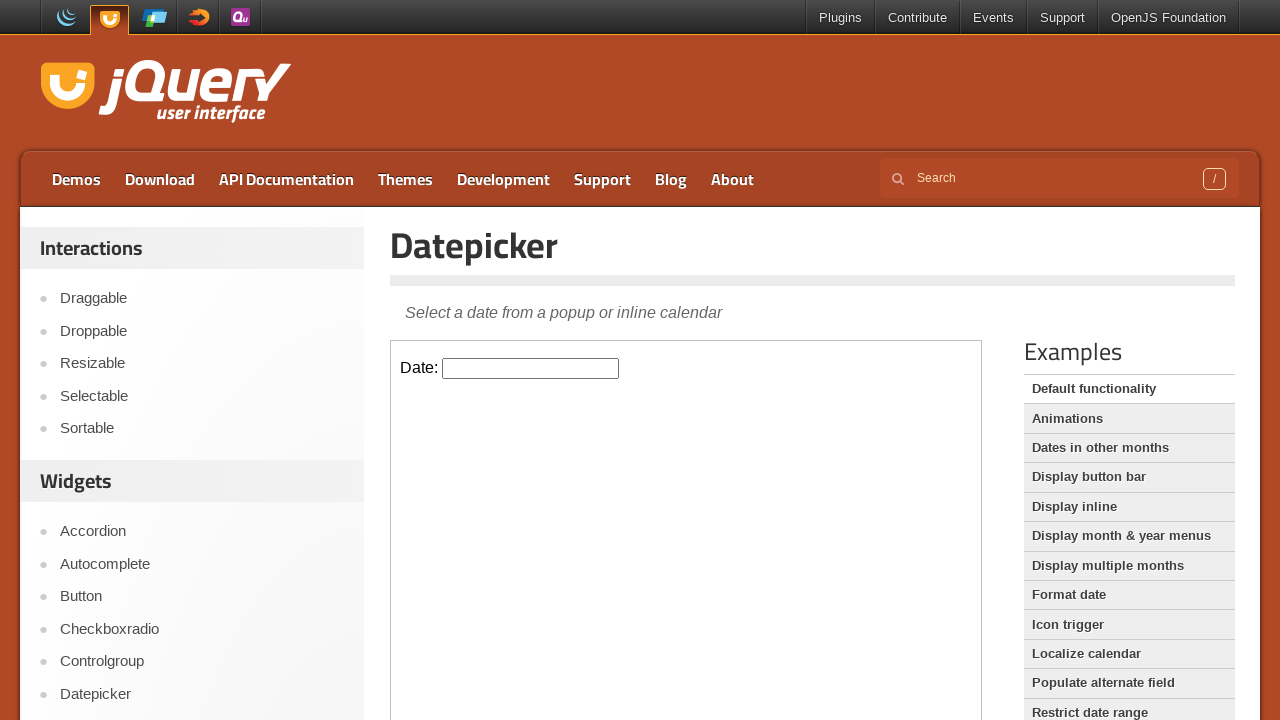

Located the datepicker iframe
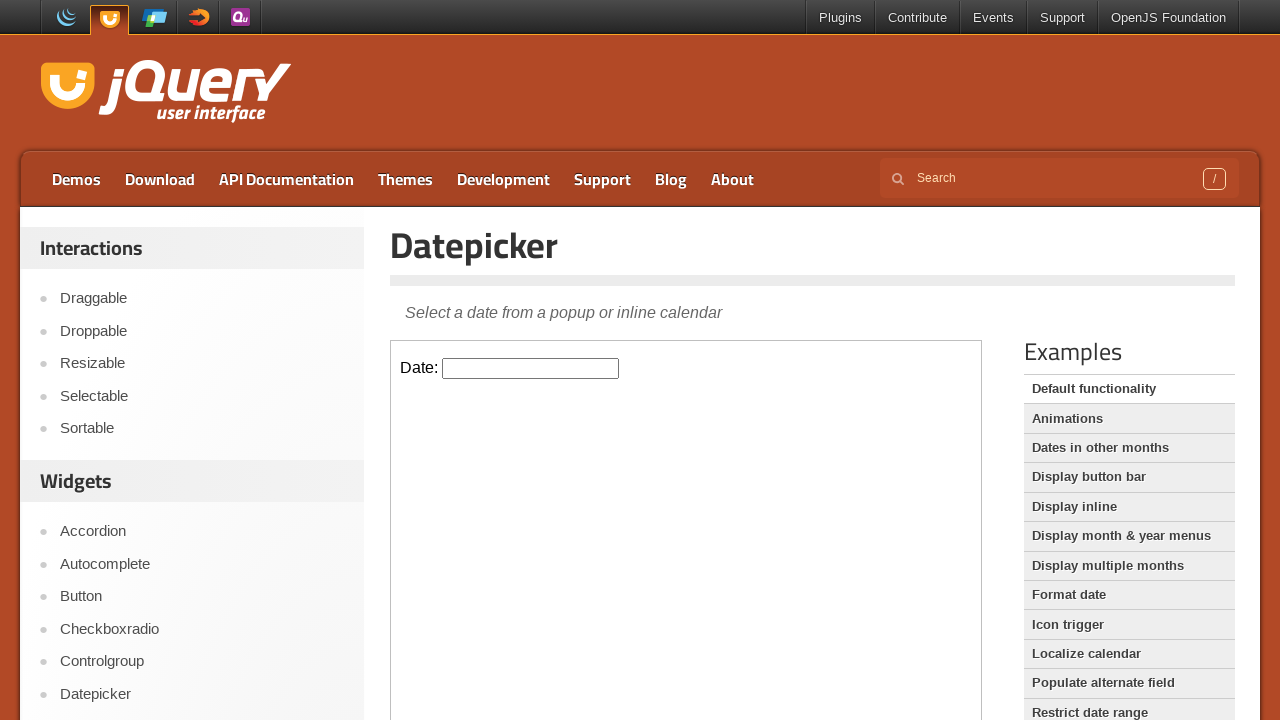

Clicked on the date input field to open the datepicker at (531, 368) on iframe.demo-frame >> internal:control=enter-frame >> #datepicker
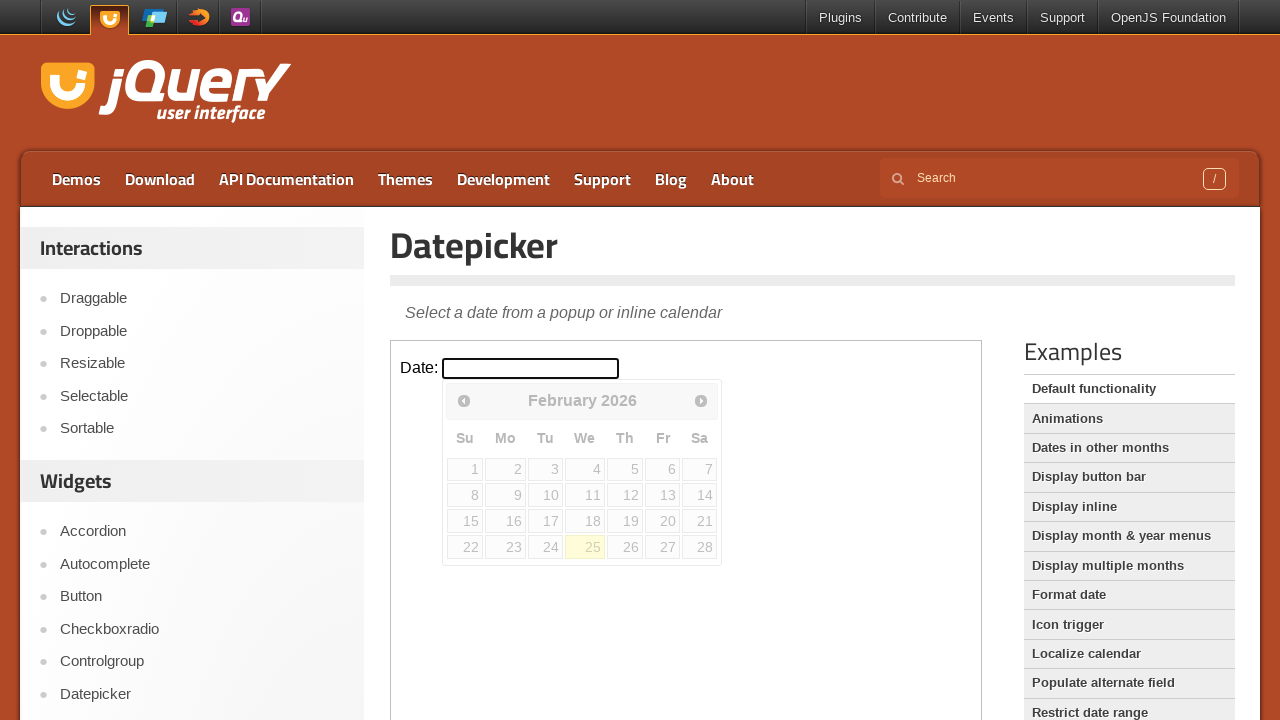

Retrieved current datepicker month: February, year: 2026
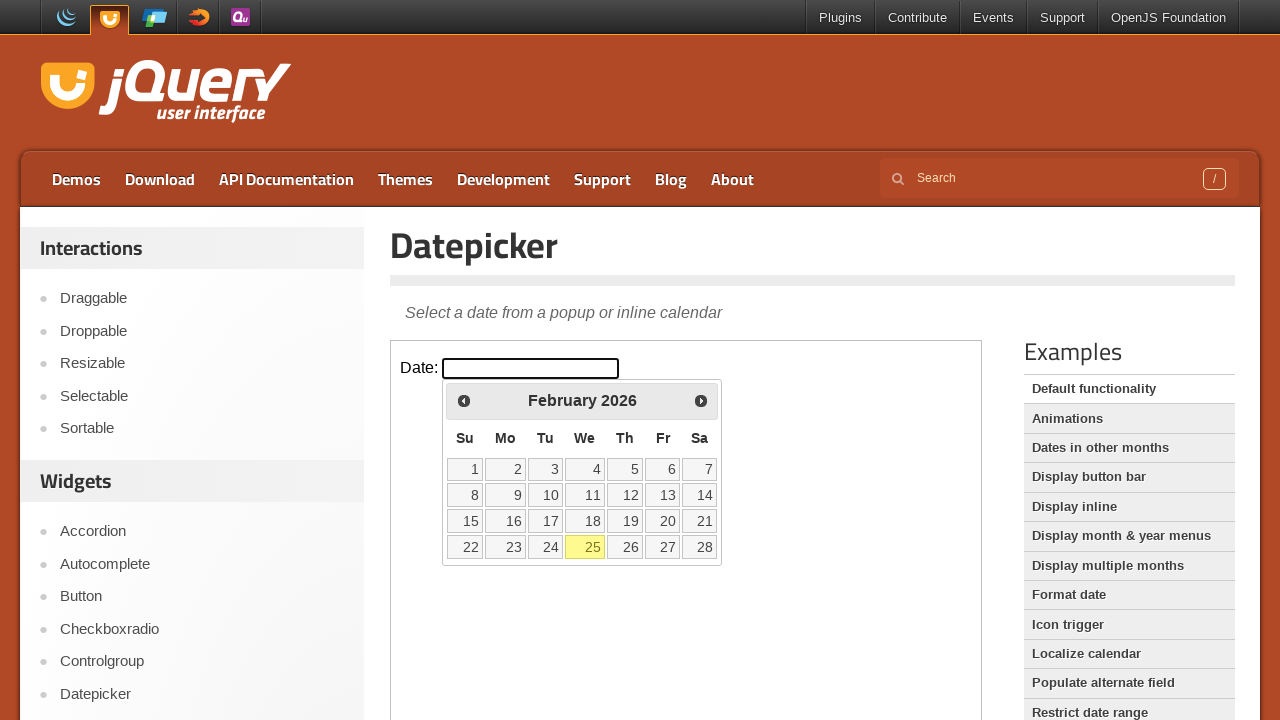

Clicked previous month button (current year 2026 is after 2024) at (464, 400) on iframe.demo-frame >> internal:control=enter-frame >> xpath=//div[@id='ui-datepic
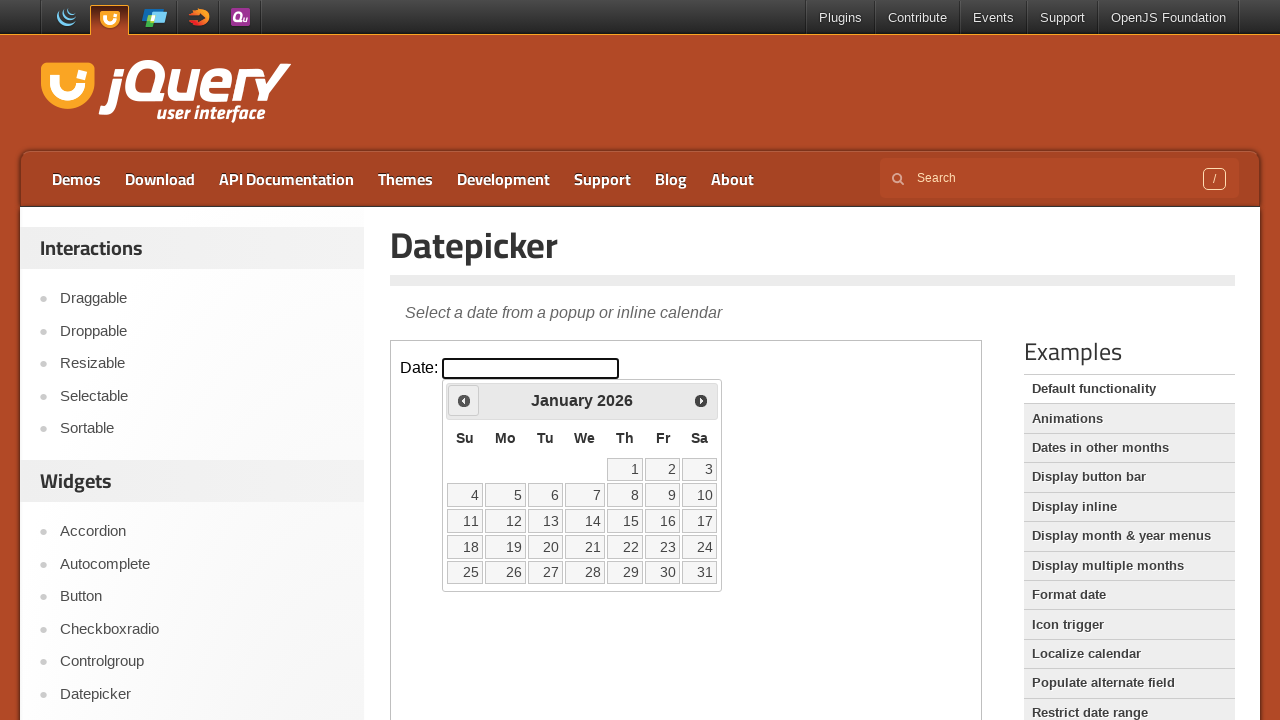

Retrieved current datepicker month: January, year: 2026
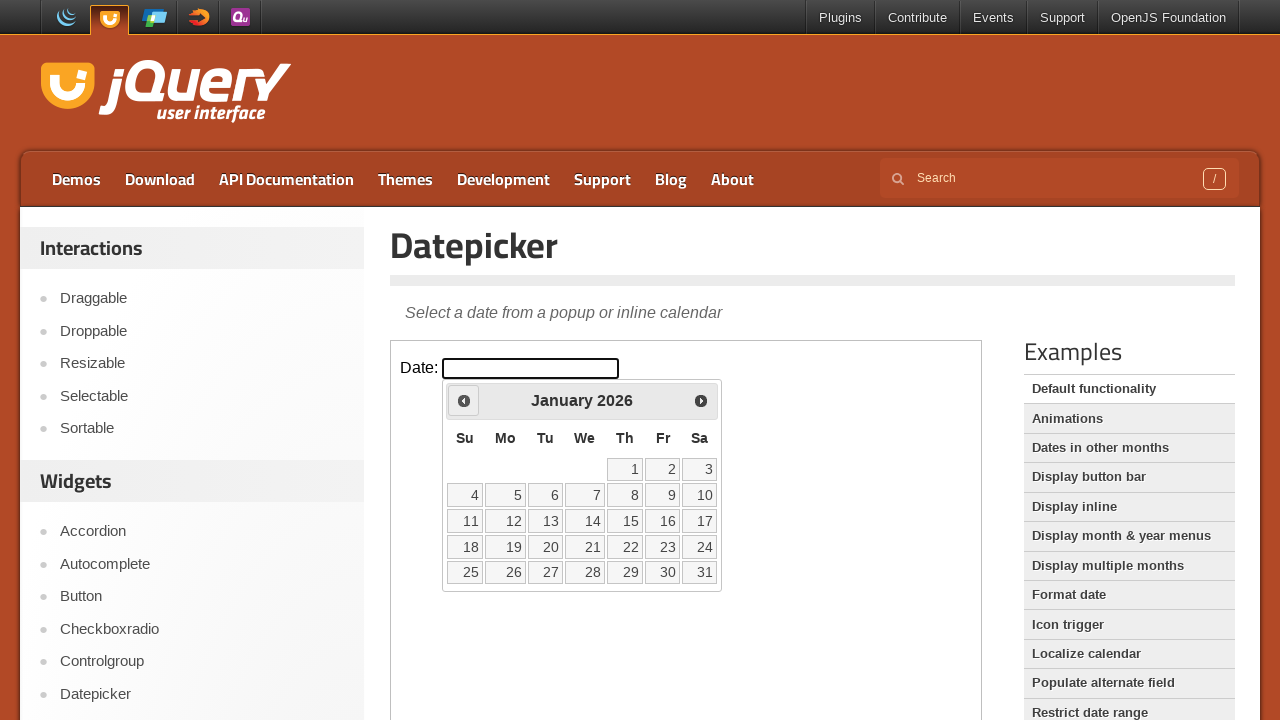

Clicked previous month button (current year 2026 is after 2024) at (464, 400) on iframe.demo-frame >> internal:control=enter-frame >> xpath=//div[@id='ui-datepic
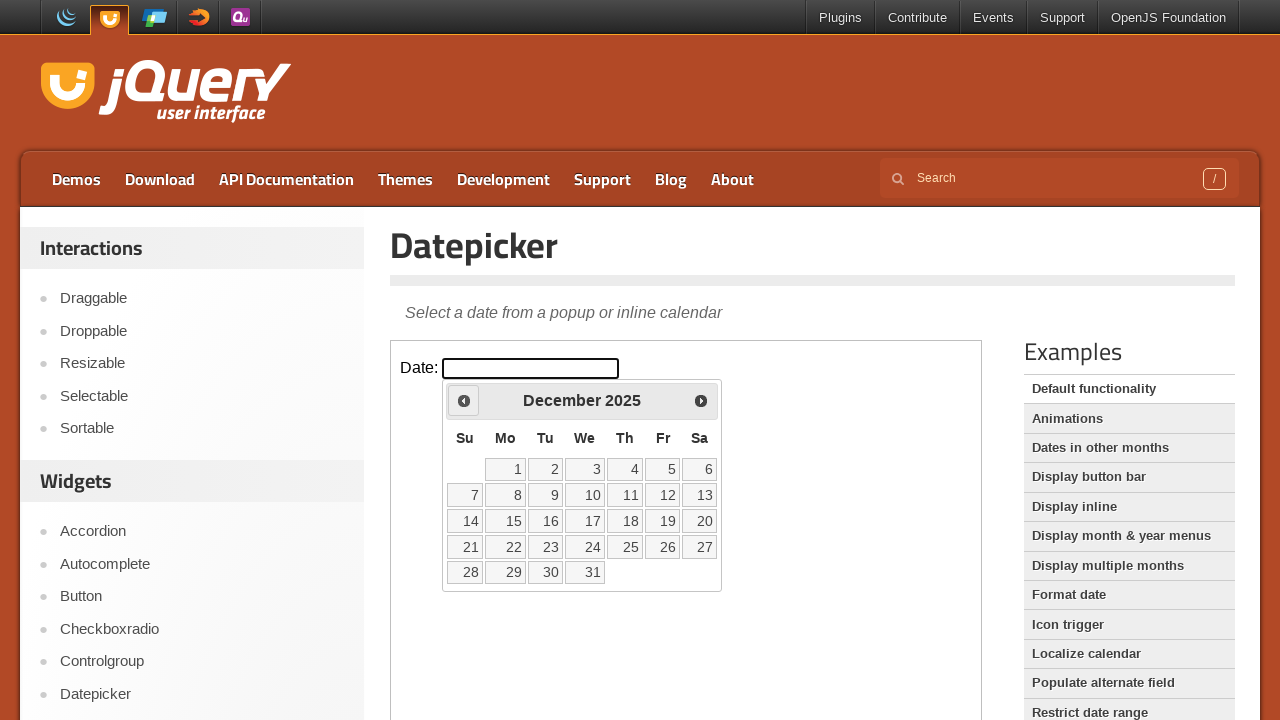

Retrieved current datepicker month: December, year: 2025
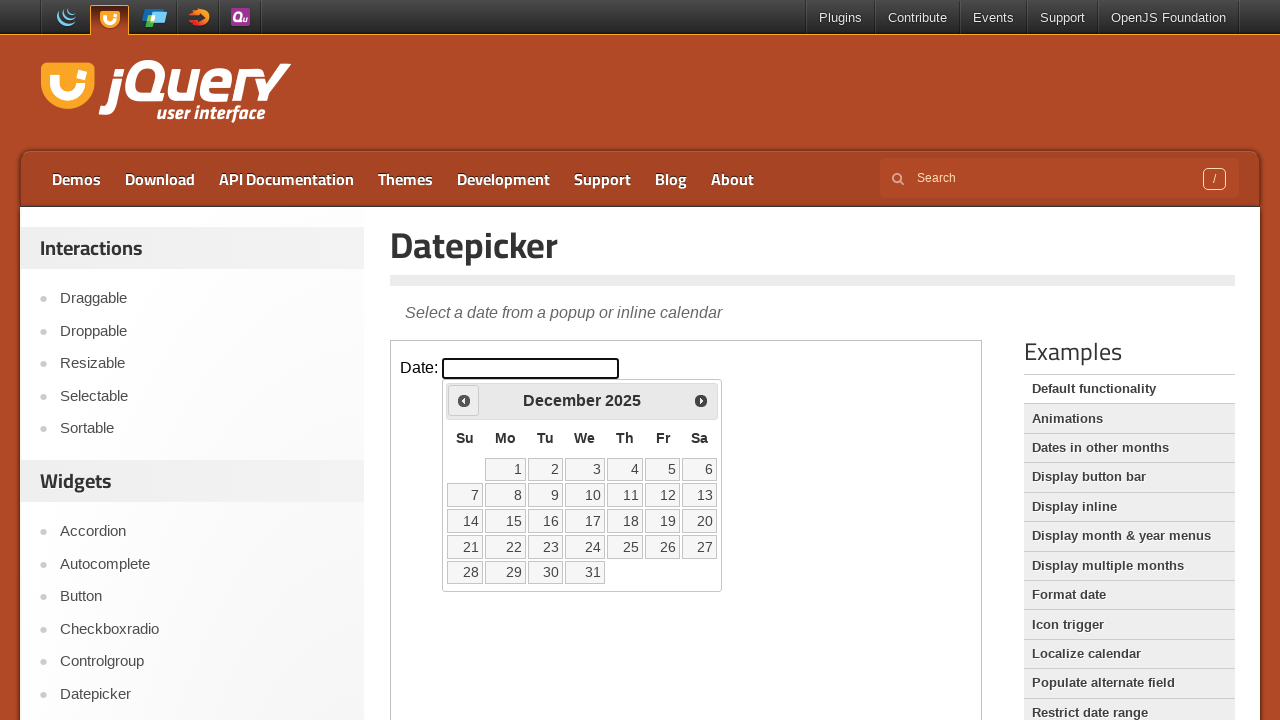

Clicked previous month button (current year 2025 is after 2024) at (464, 400) on iframe.demo-frame >> internal:control=enter-frame >> xpath=//div[@id='ui-datepic
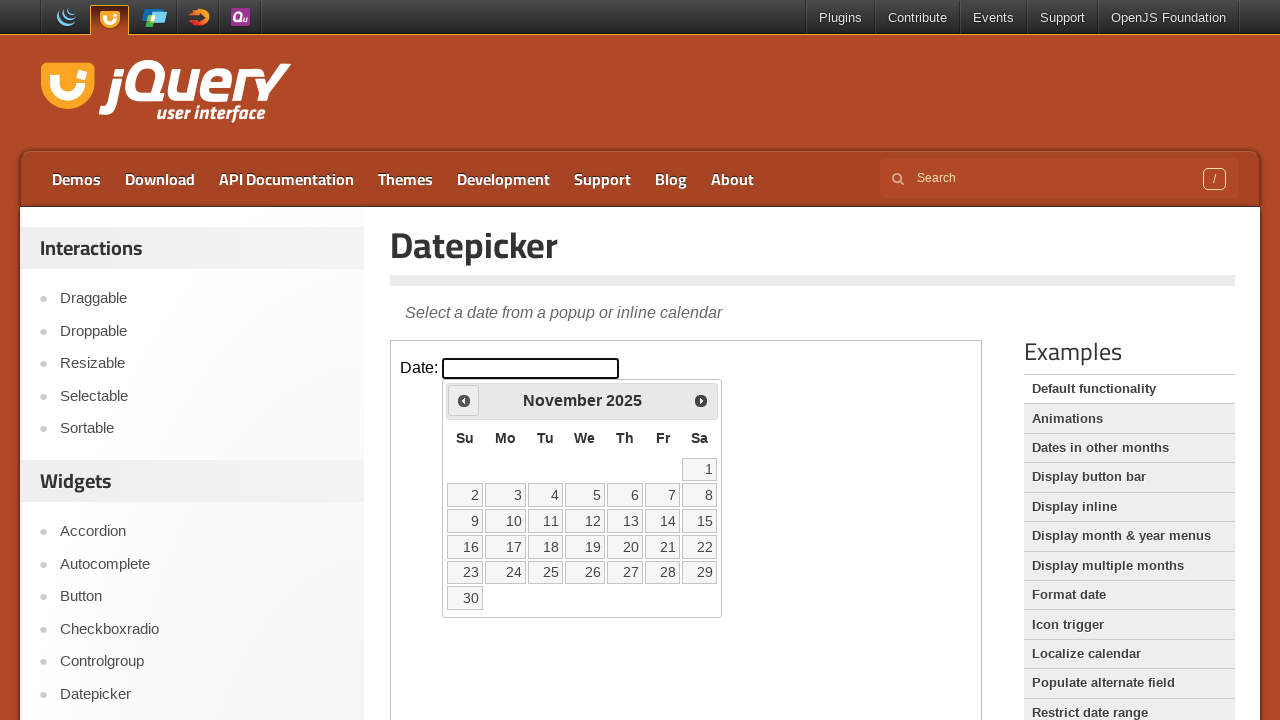

Retrieved current datepicker month: November, year: 2025
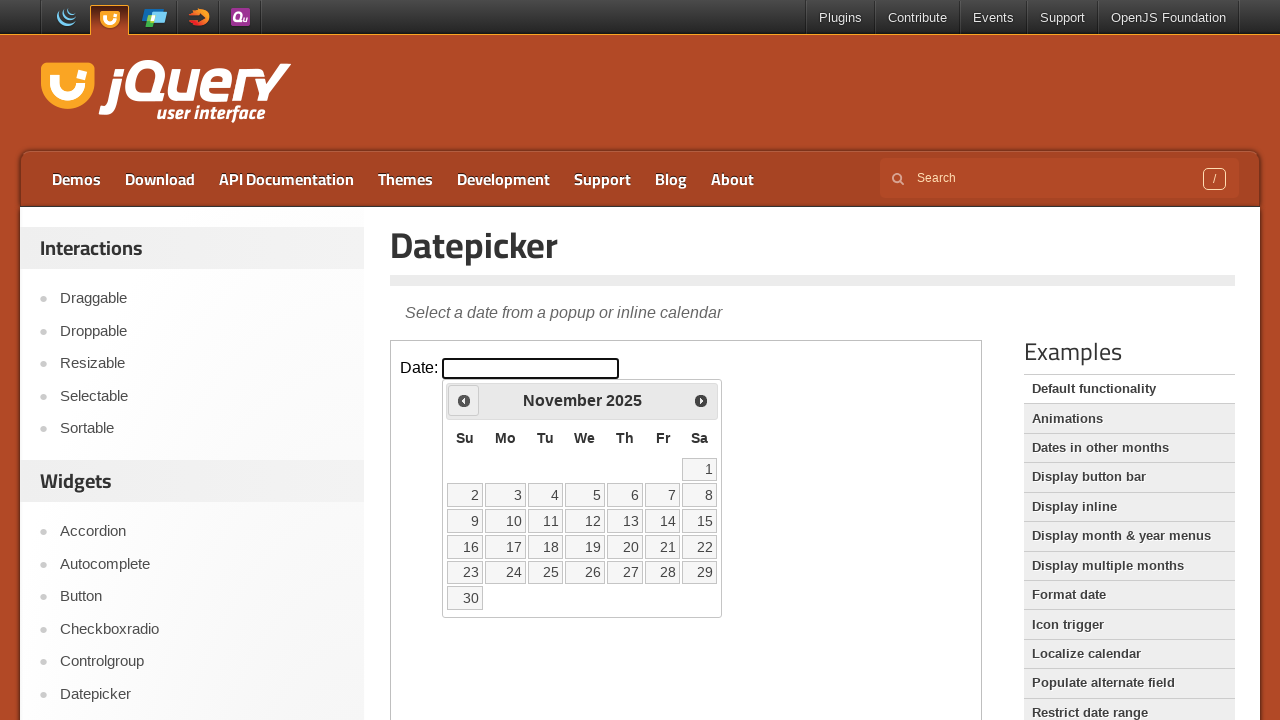

Clicked previous month button (current year 2025 is after 2024) at (464, 400) on iframe.demo-frame >> internal:control=enter-frame >> xpath=//div[@id='ui-datepic
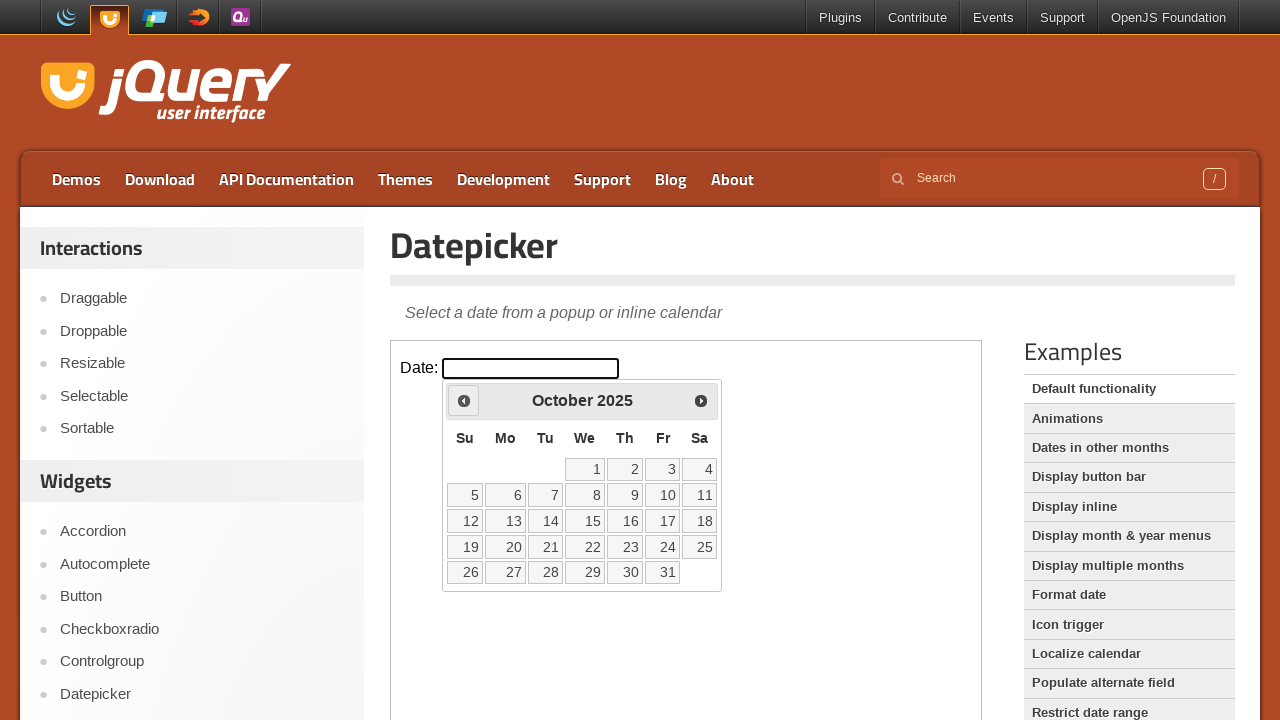

Retrieved current datepicker month: October, year: 2025
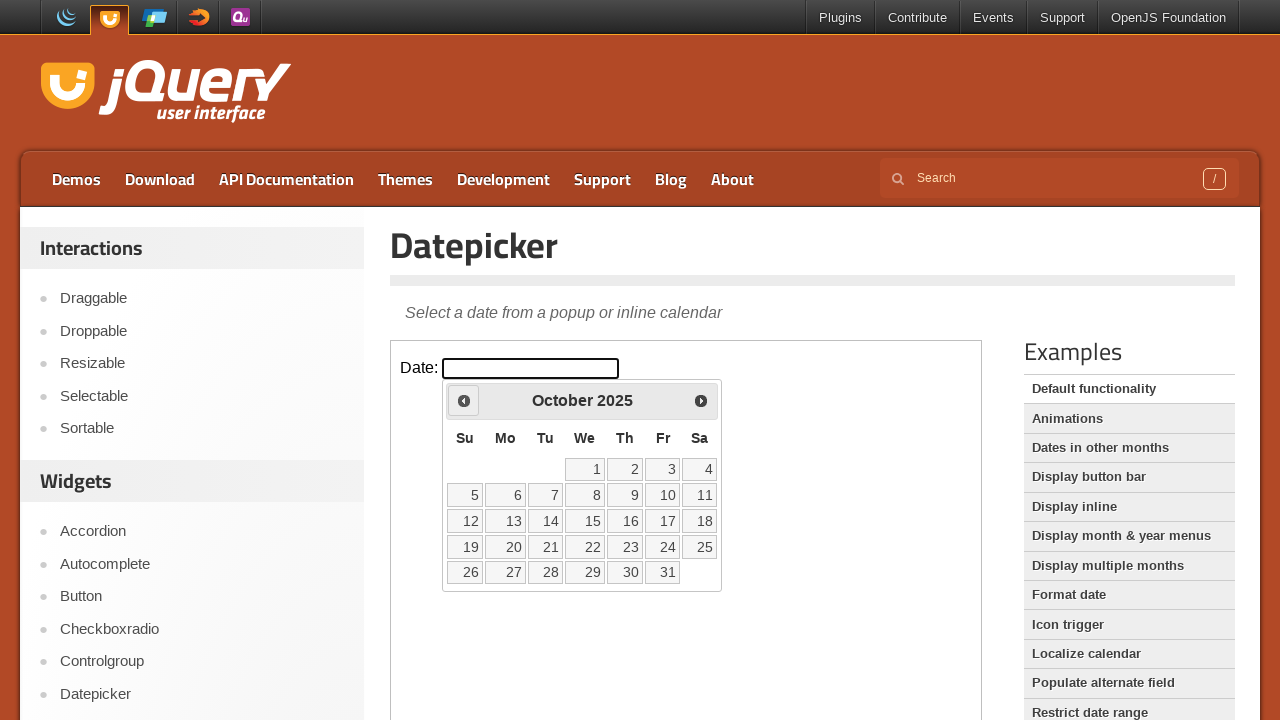

Clicked previous month button (current year 2025 is after 2024) at (464, 400) on iframe.demo-frame >> internal:control=enter-frame >> xpath=//div[@id='ui-datepic
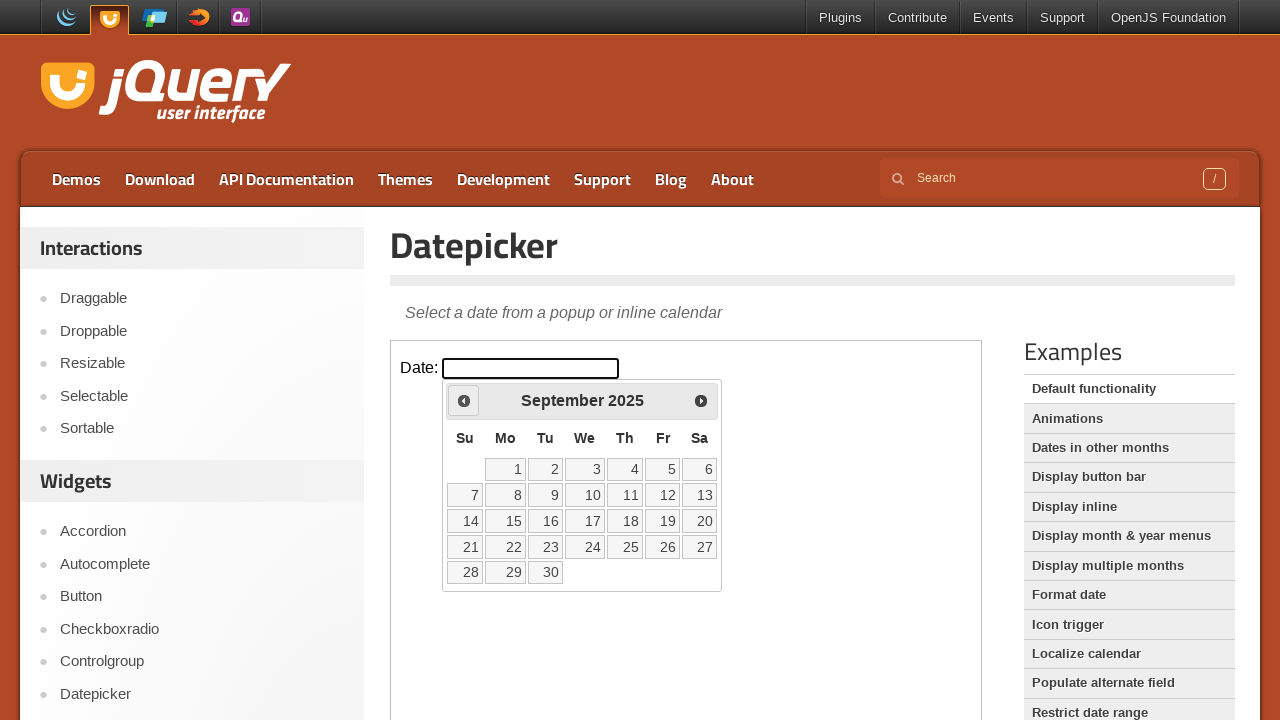

Retrieved current datepicker month: September, year: 2025
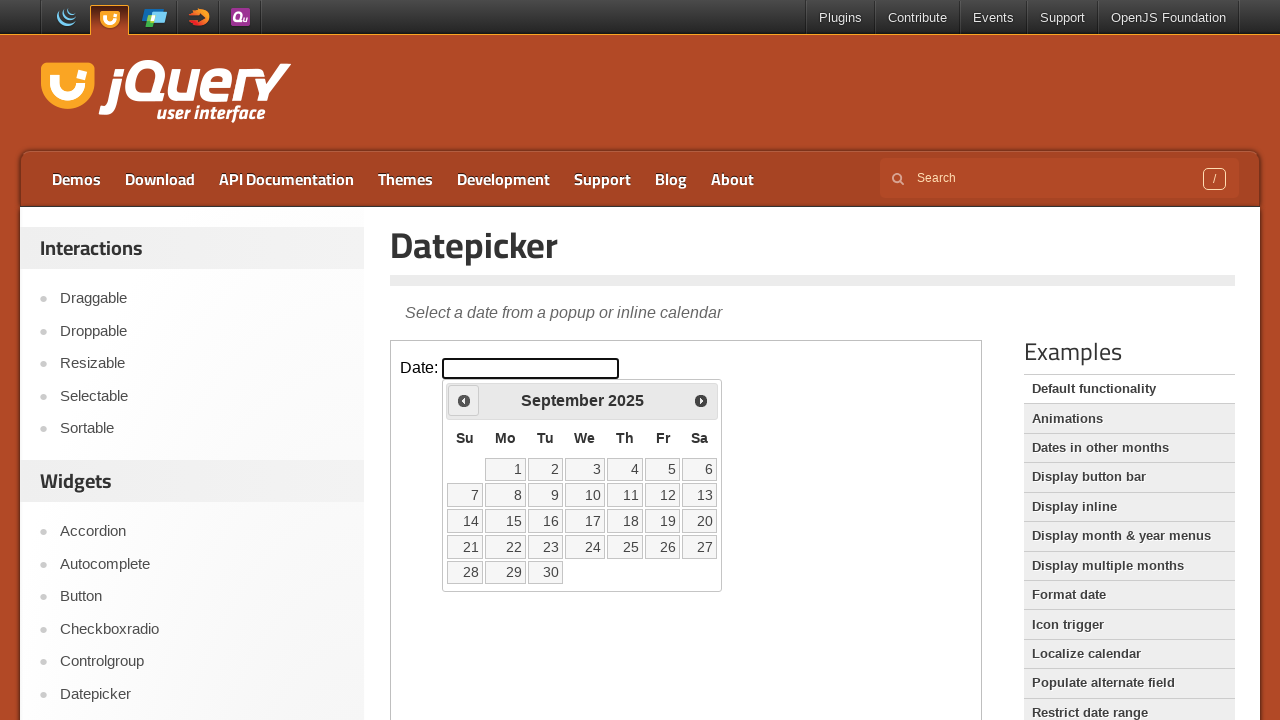

Clicked previous month button (current year 2025 is after 2024) at (464, 400) on iframe.demo-frame >> internal:control=enter-frame >> xpath=//div[@id='ui-datepic
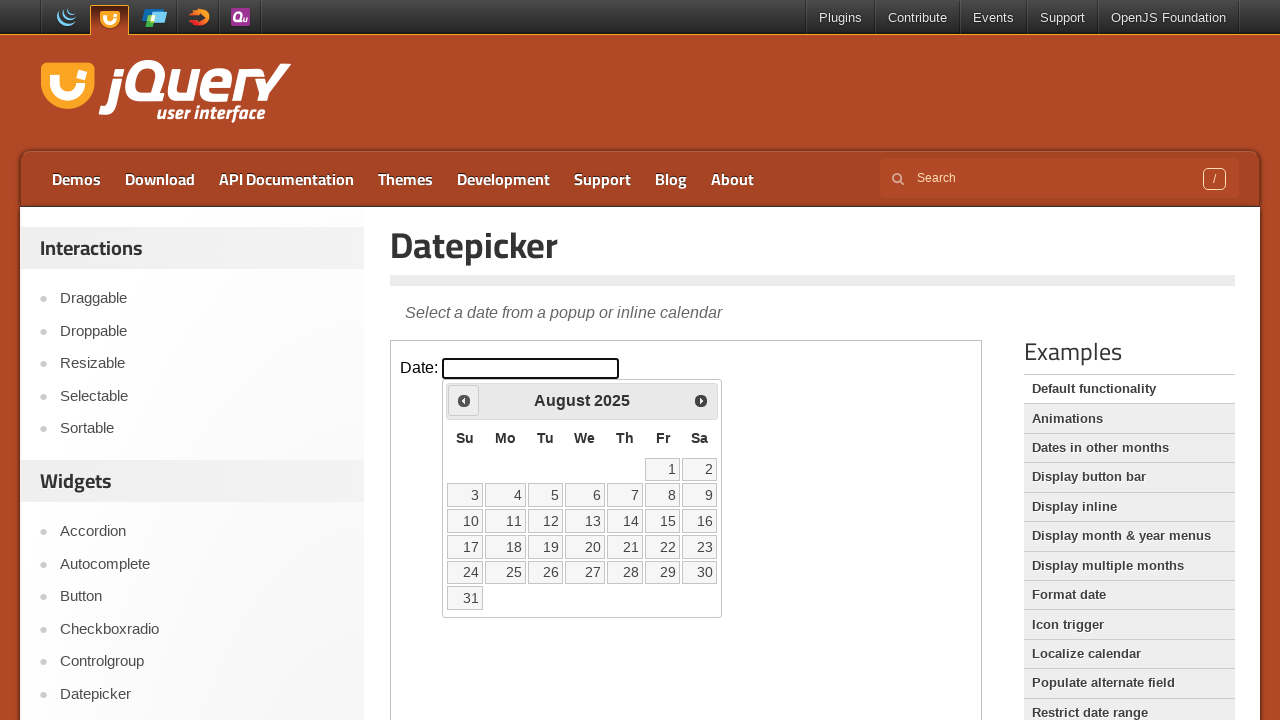

Retrieved current datepicker month: August, year: 2025
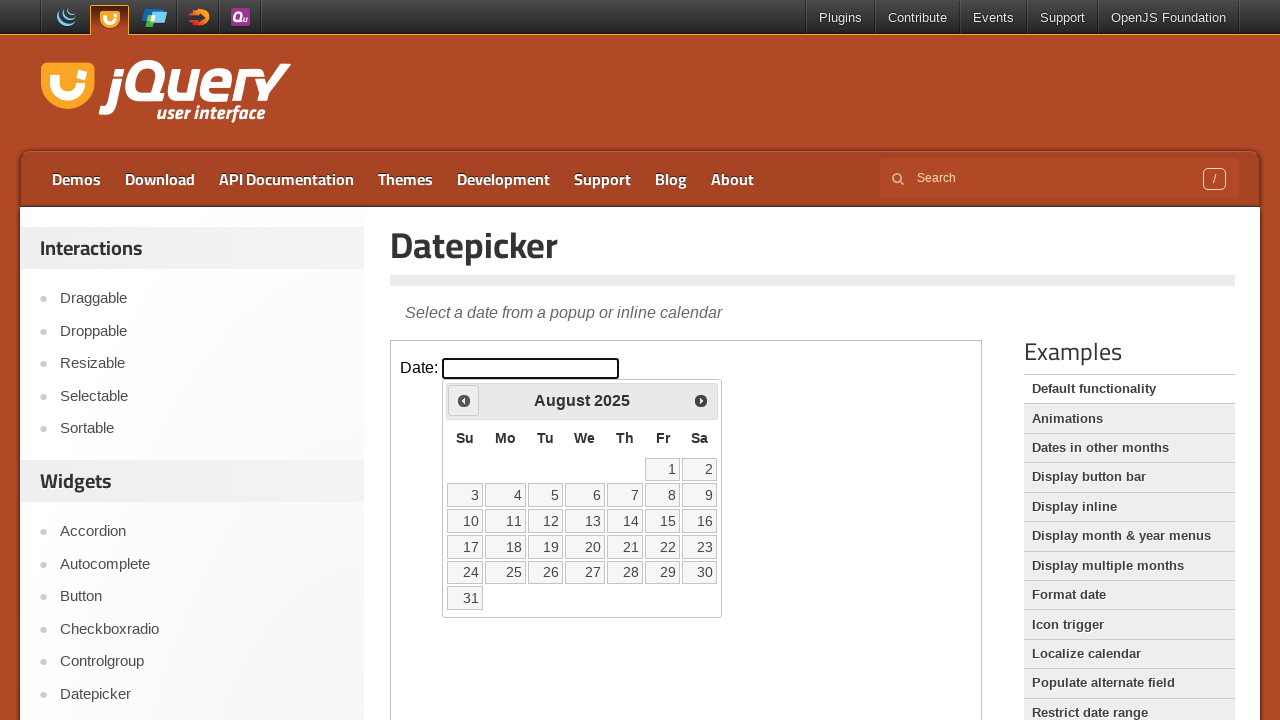

Clicked previous month button (current year 2025 is after 2024) at (464, 400) on iframe.demo-frame >> internal:control=enter-frame >> xpath=//div[@id='ui-datepic
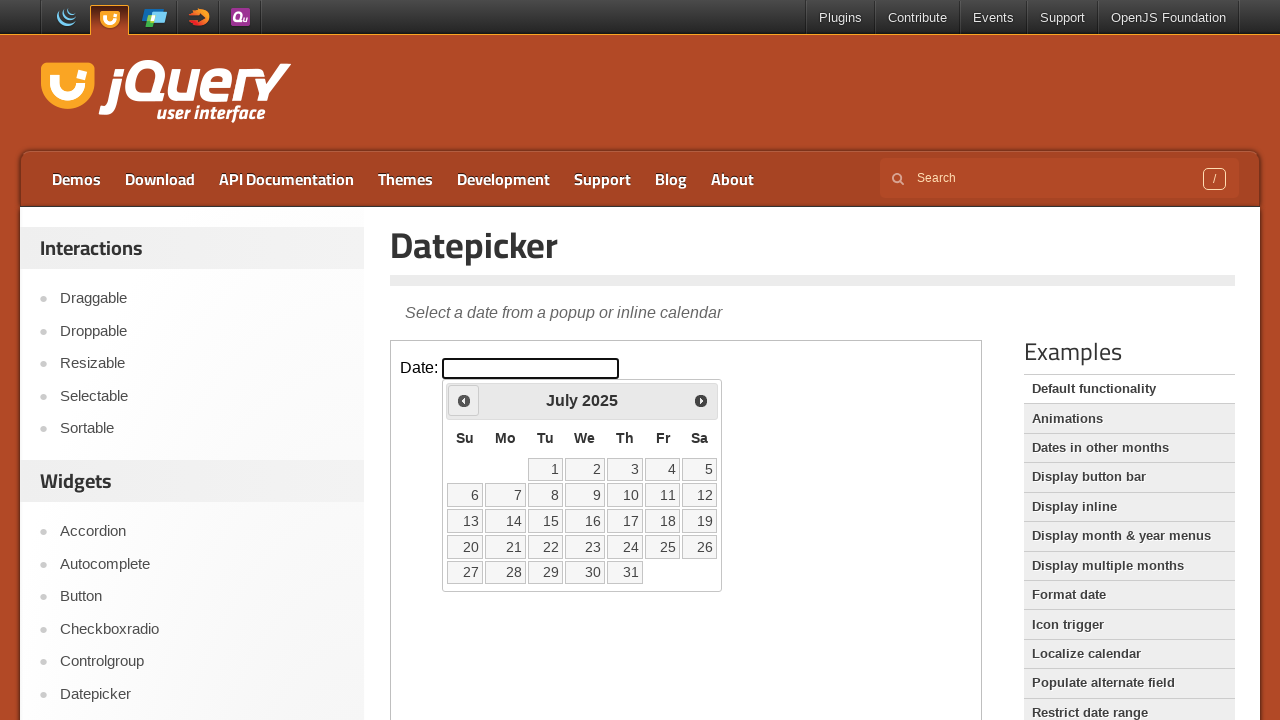

Retrieved current datepicker month: July, year: 2025
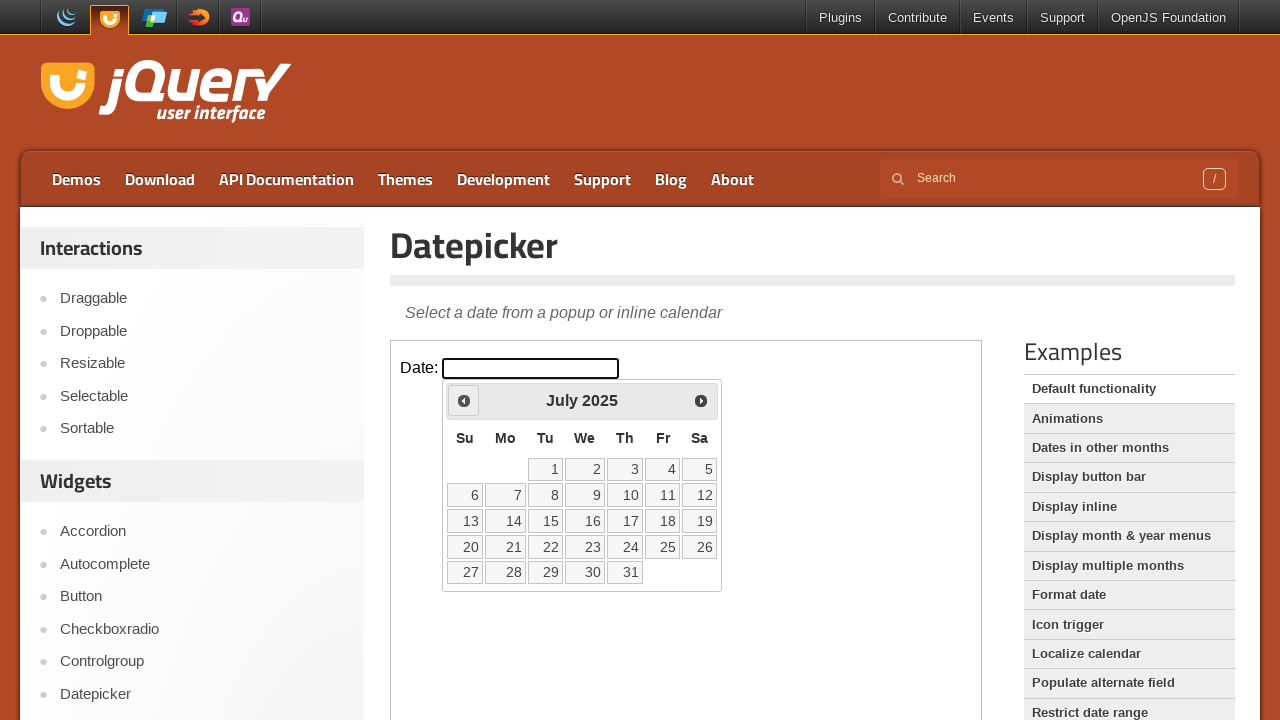

Clicked previous month button (current year 2025 is after 2024) at (464, 400) on iframe.demo-frame >> internal:control=enter-frame >> xpath=//div[@id='ui-datepic
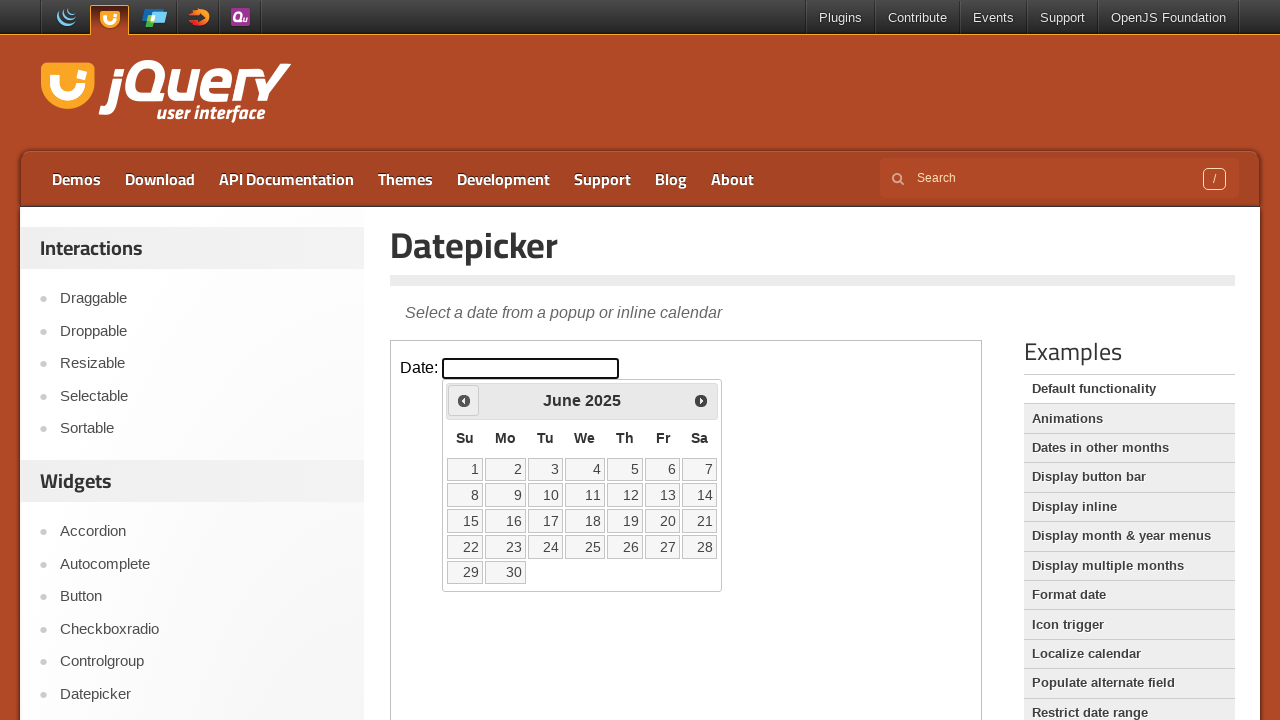

Retrieved current datepicker month: June, year: 2025
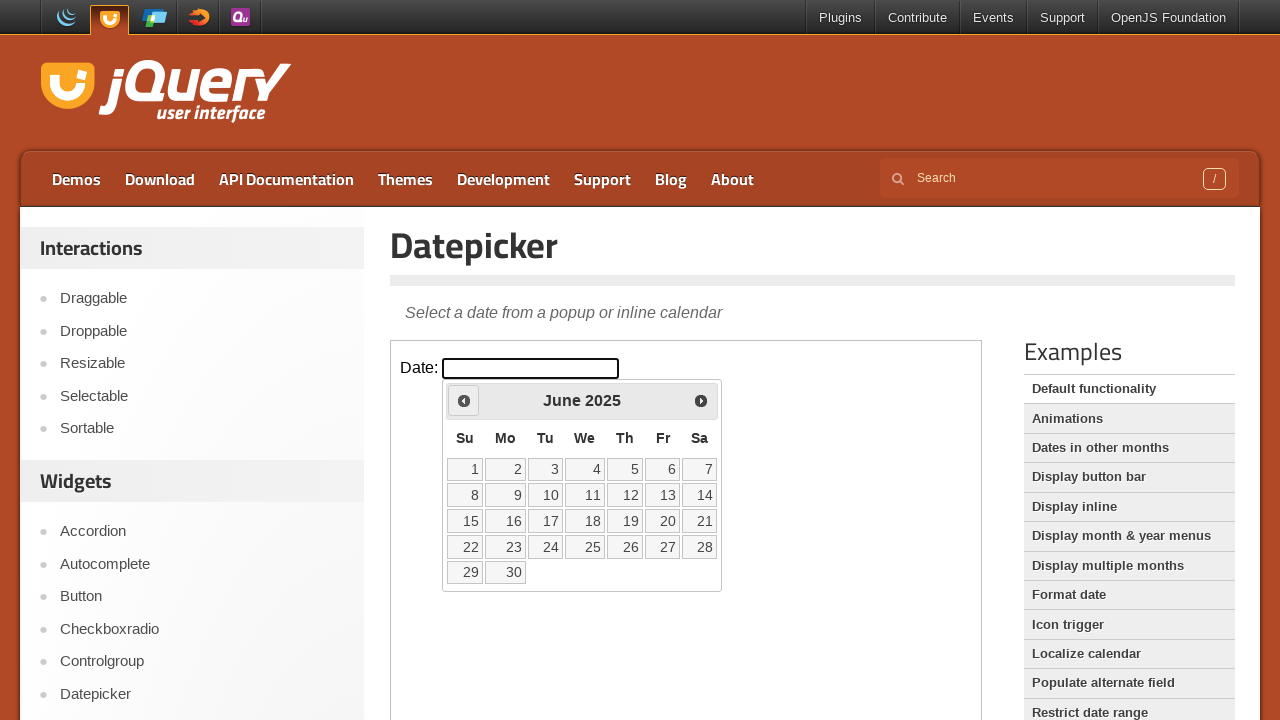

Clicked previous month button (current year 2025 is after 2024) at (464, 400) on iframe.demo-frame >> internal:control=enter-frame >> xpath=//div[@id='ui-datepic
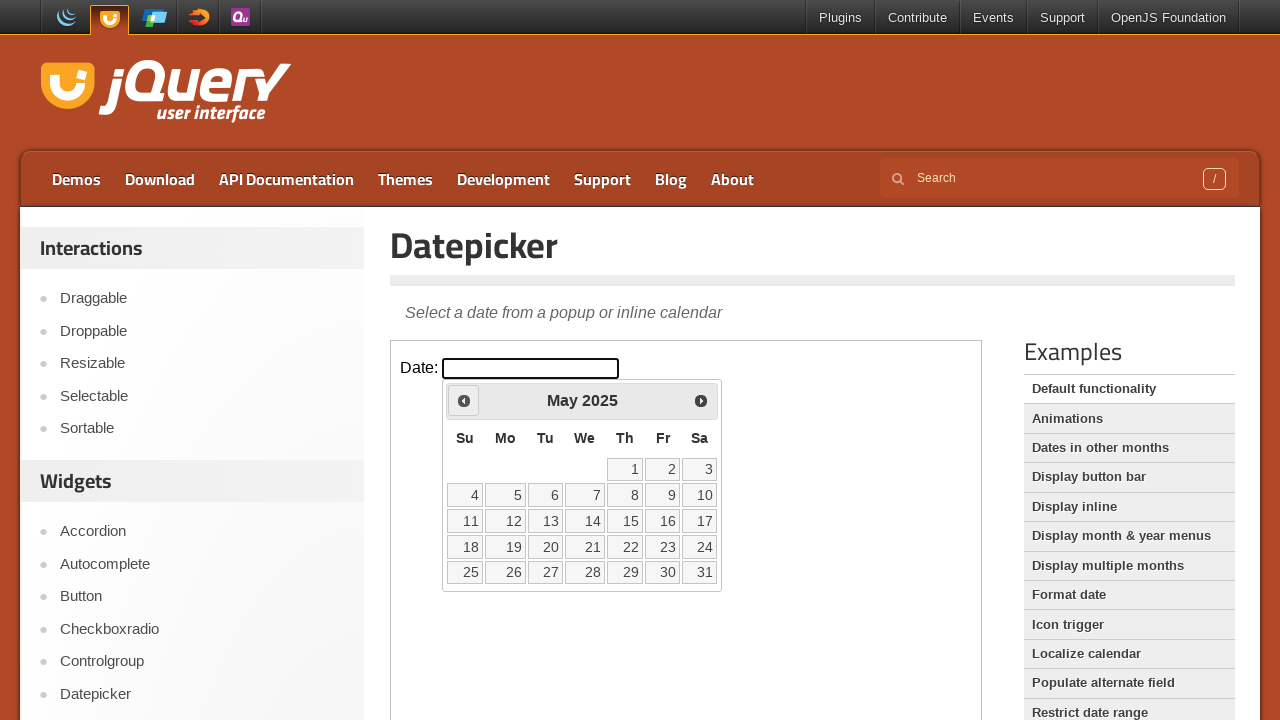

Retrieved current datepicker month: May, year: 2025
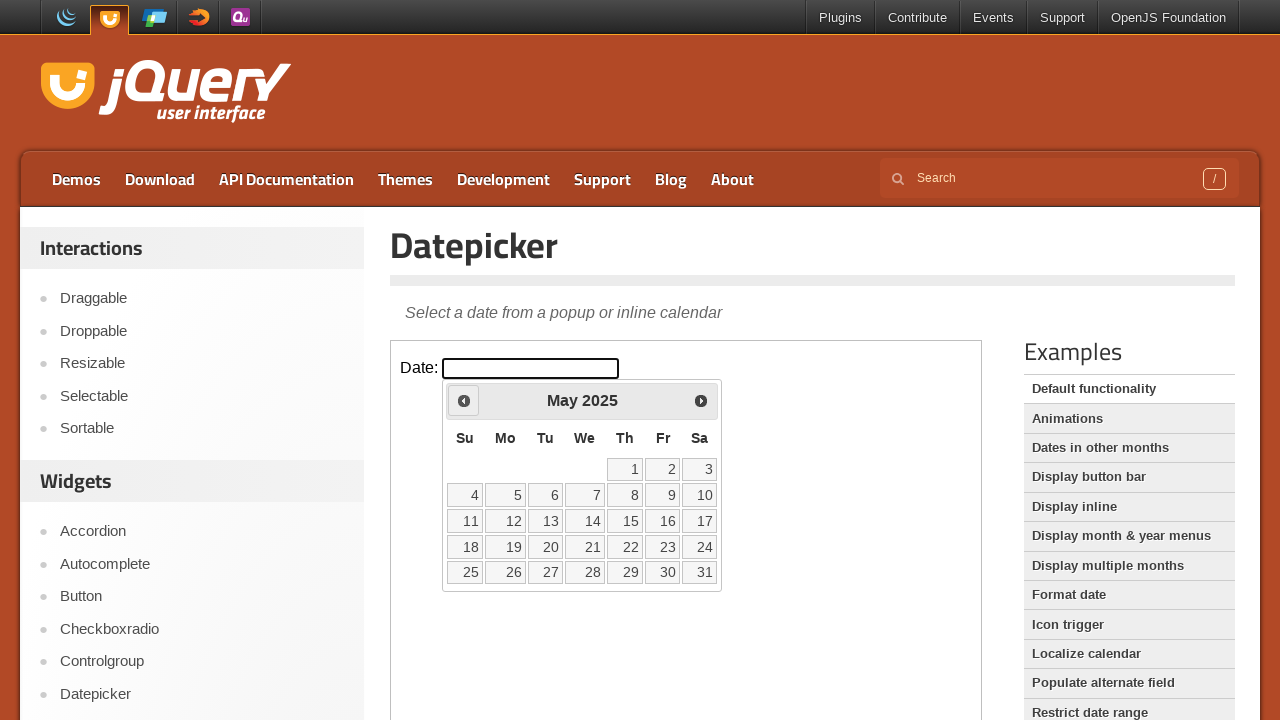

Clicked previous month button (current year 2025 is after 2024) at (464, 400) on iframe.demo-frame >> internal:control=enter-frame >> xpath=//div[@id='ui-datepic
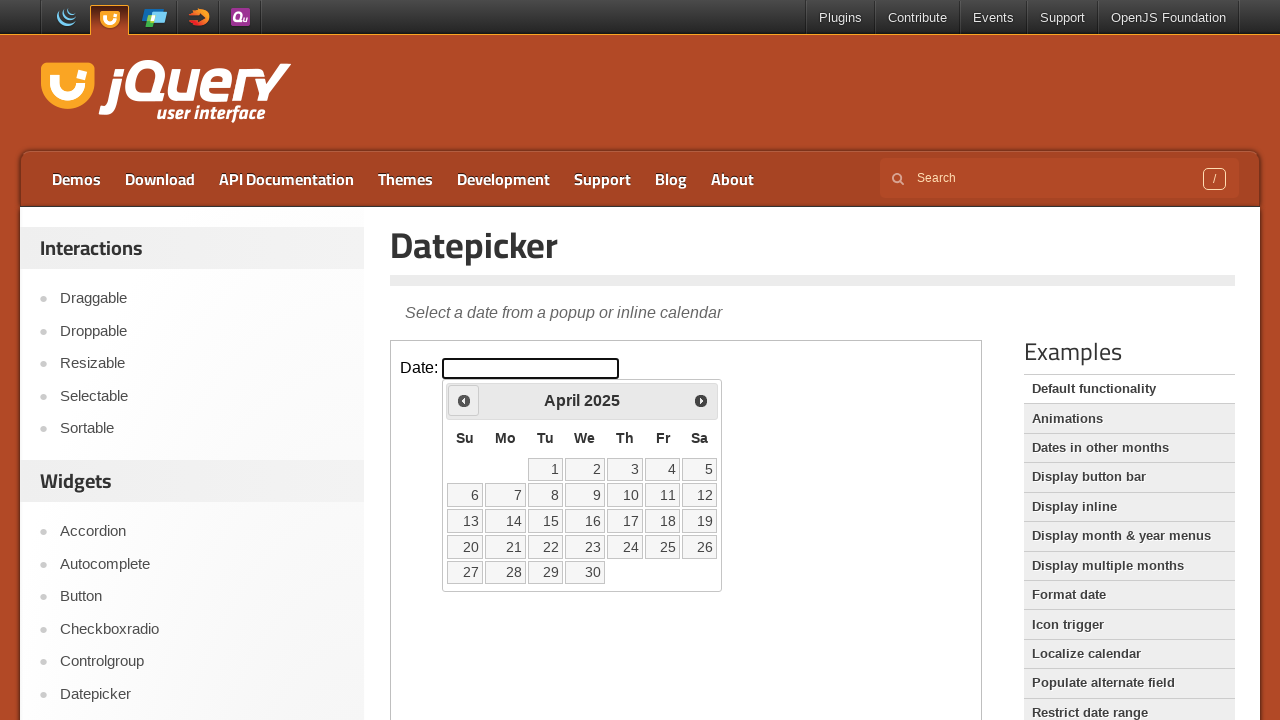

Retrieved current datepicker month: April, year: 2025
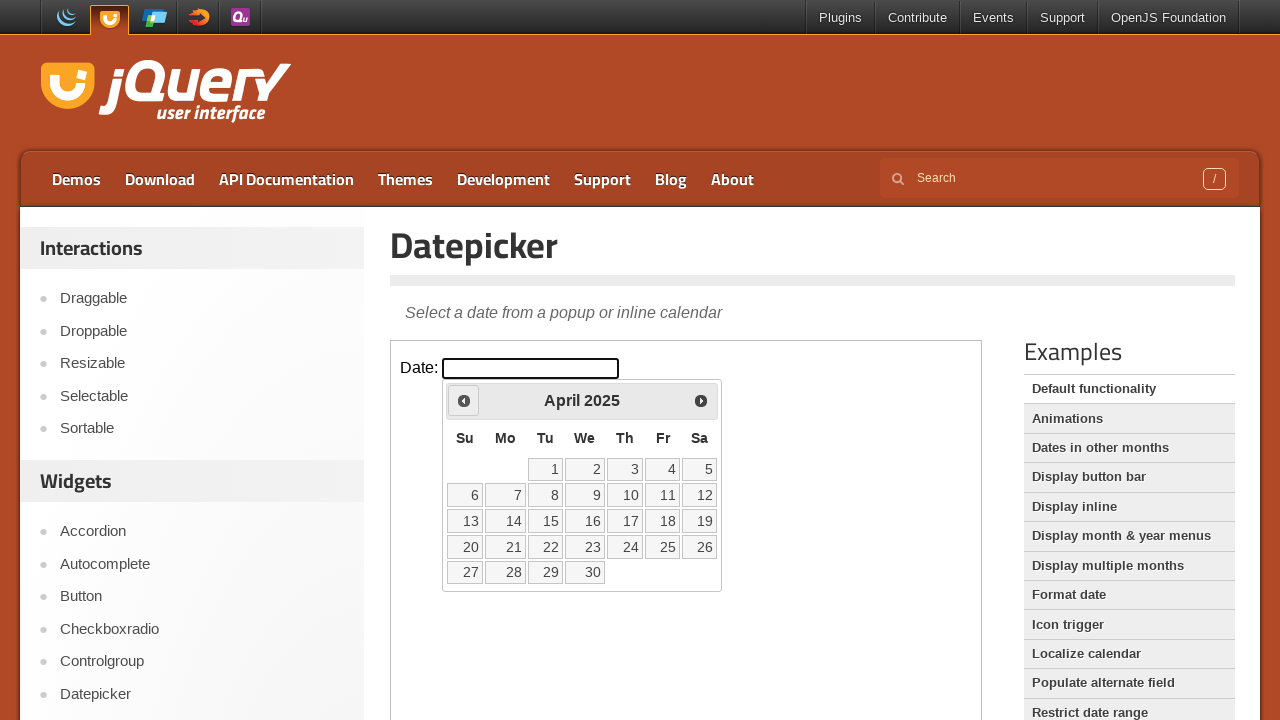

Clicked previous month button (current year 2025 is after 2024) at (464, 400) on iframe.demo-frame >> internal:control=enter-frame >> xpath=//div[@id='ui-datepic
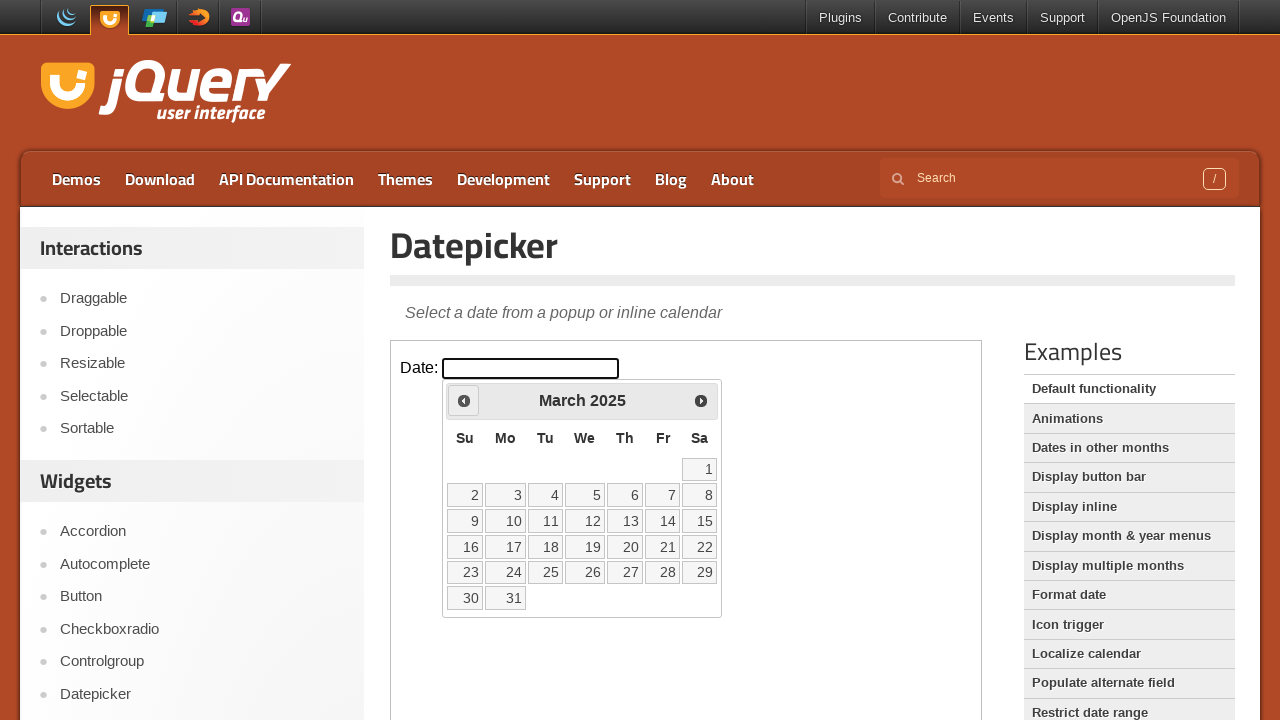

Retrieved current datepicker month: March, year: 2025
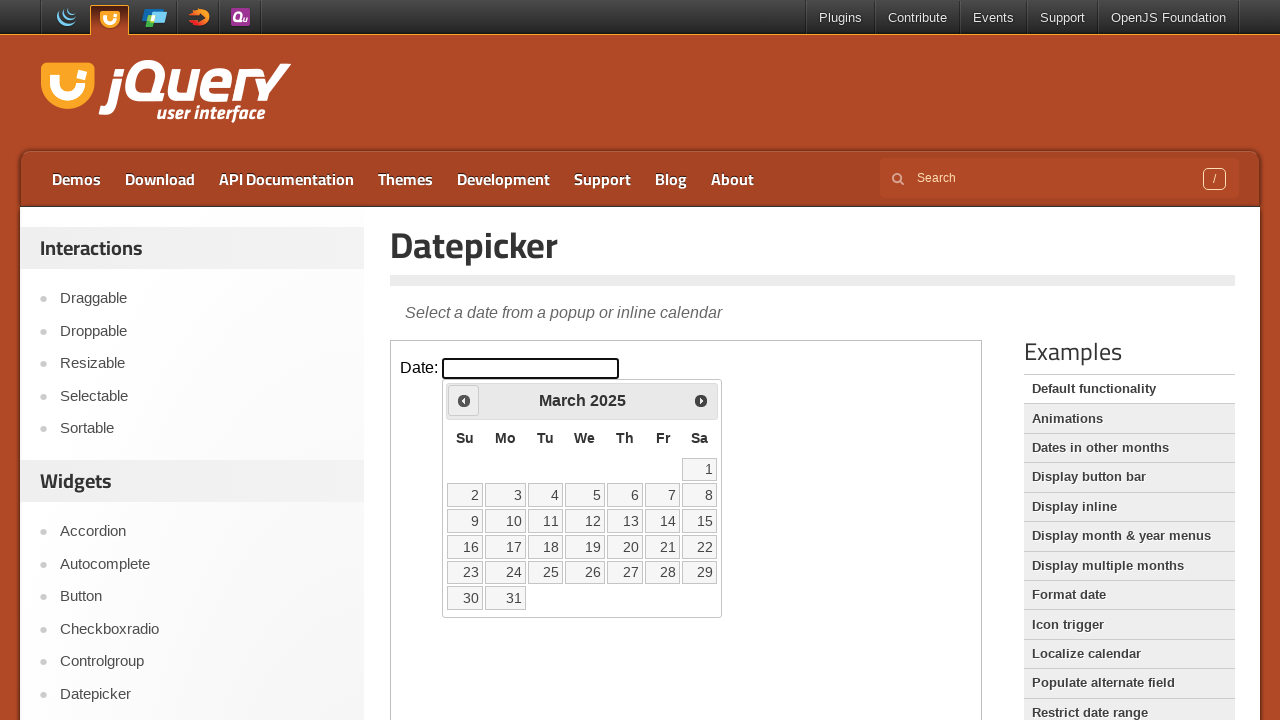

Clicked previous month button (current year 2025 is after 2024) at (464, 400) on iframe.demo-frame >> internal:control=enter-frame >> xpath=//div[@id='ui-datepic
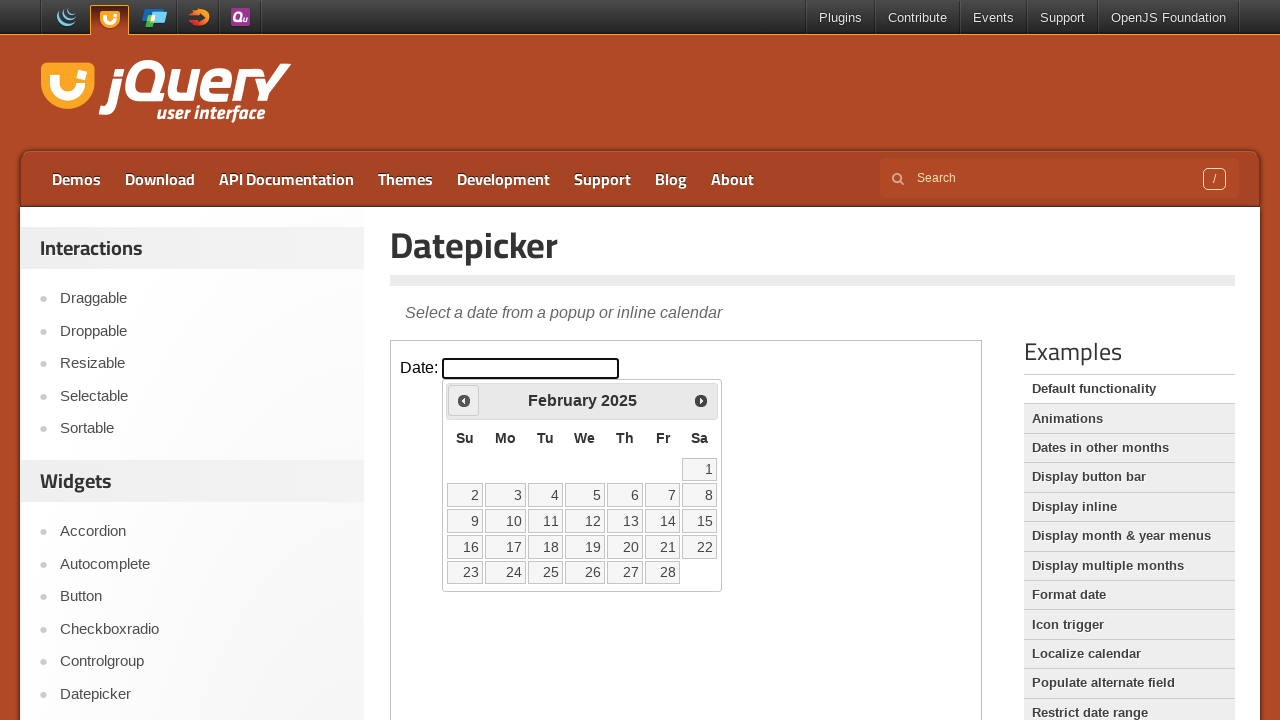

Retrieved current datepicker month: February, year: 2025
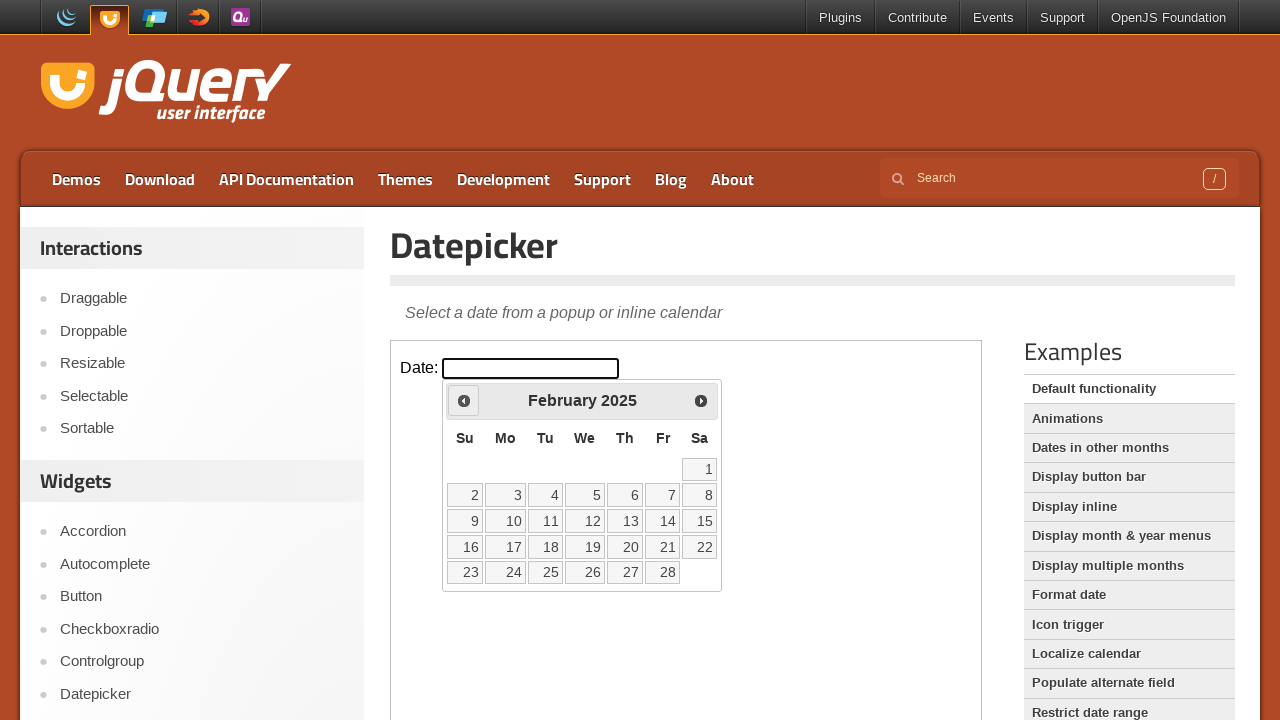

Clicked previous month button (current year 2025 is after 2024) at (464, 400) on iframe.demo-frame >> internal:control=enter-frame >> xpath=//div[@id='ui-datepic
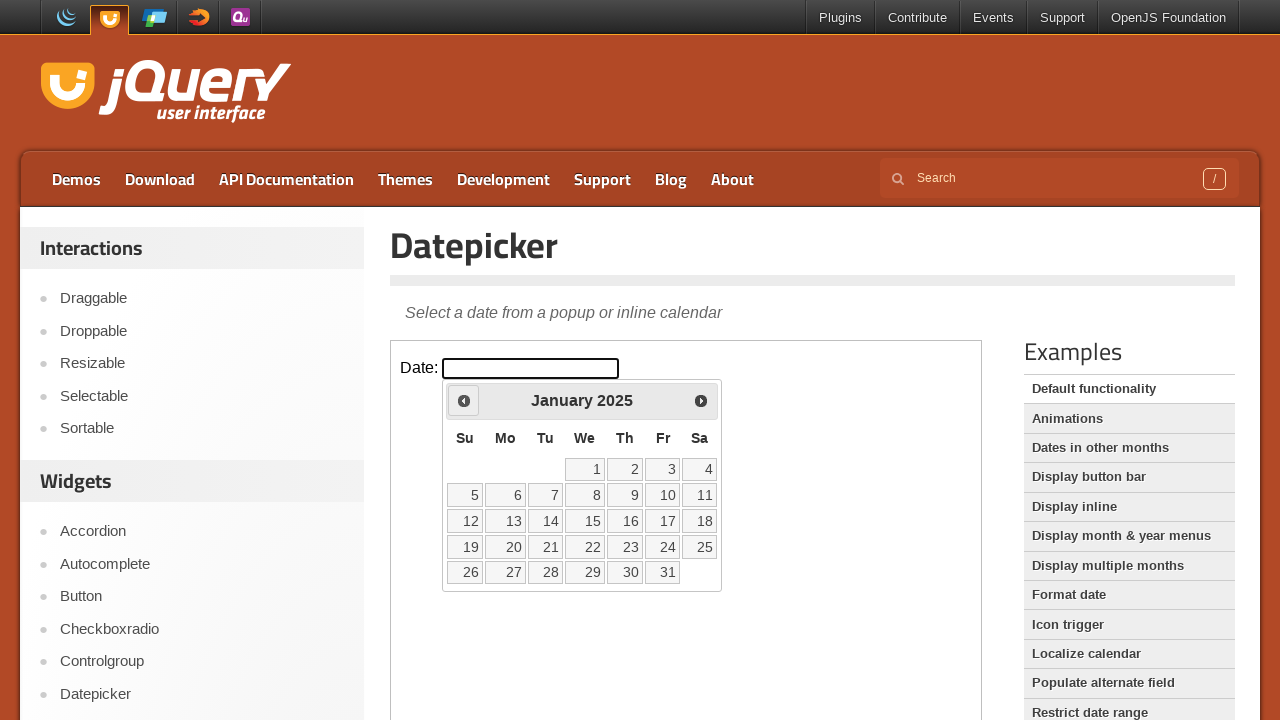

Retrieved current datepicker month: January, year: 2025
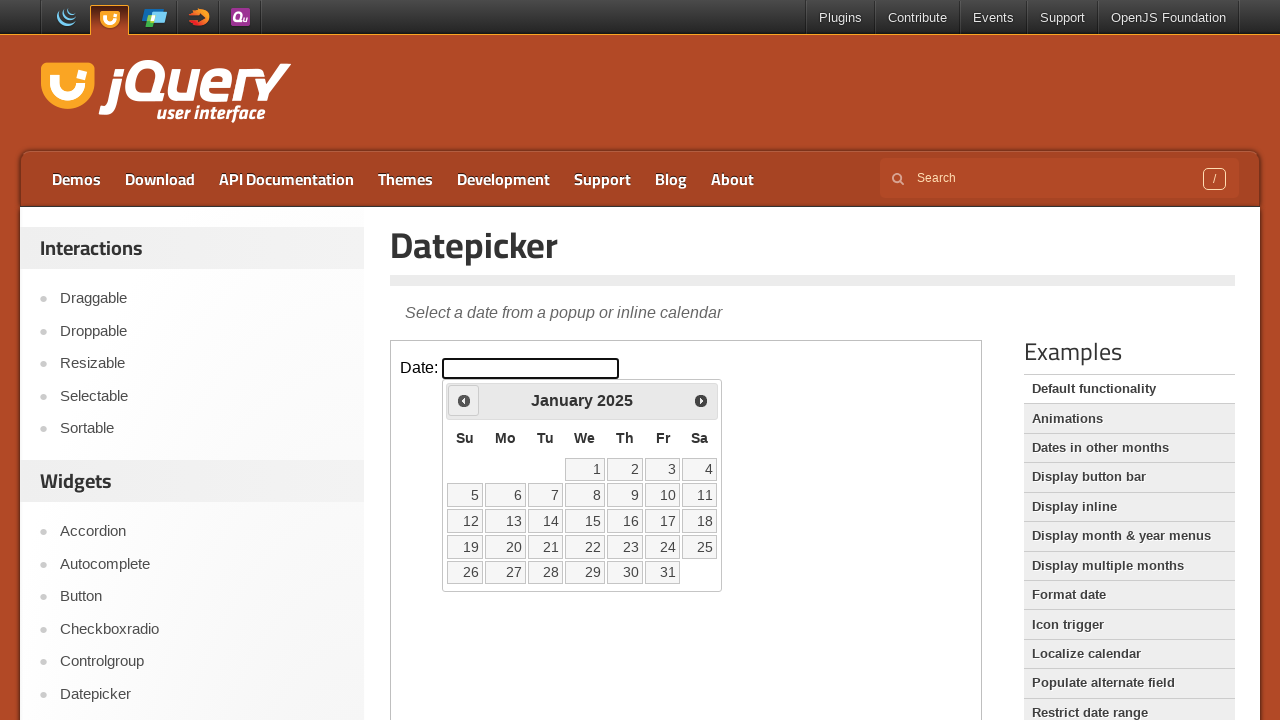

Clicked previous month button (current year 2025 is after 2024) at (464, 400) on iframe.demo-frame >> internal:control=enter-frame >> xpath=//div[@id='ui-datepic
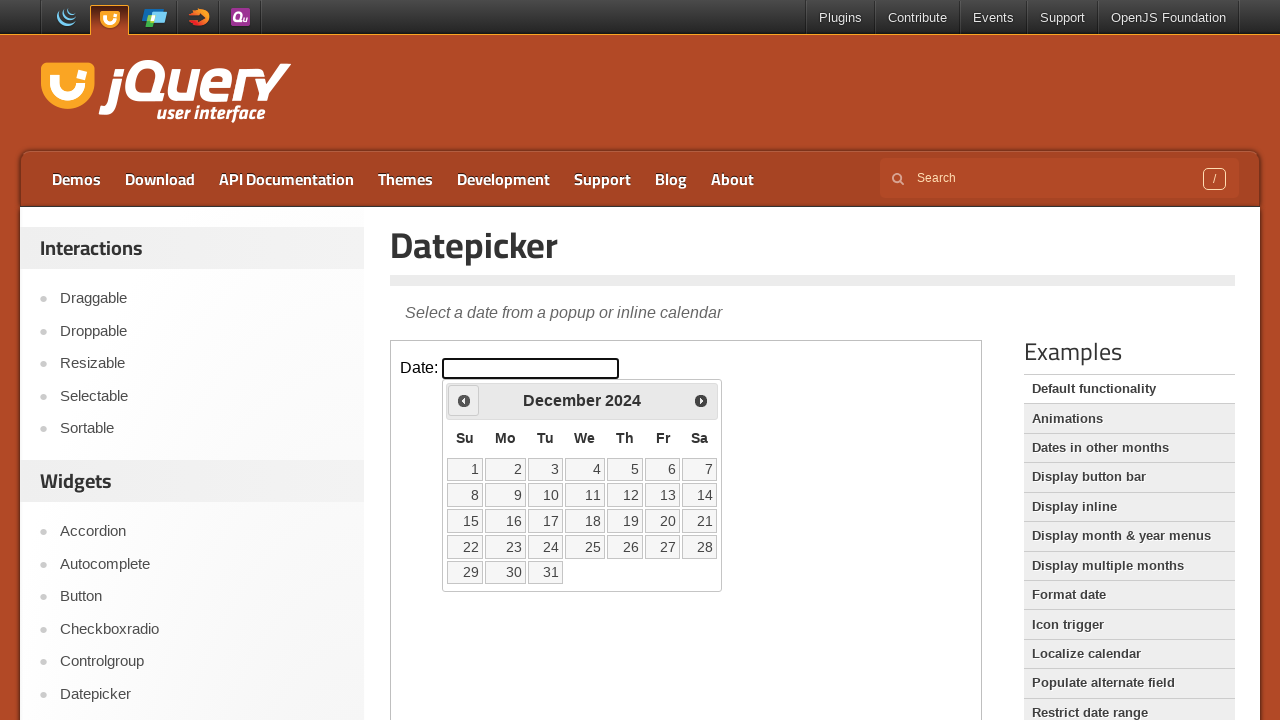

Retrieved current datepicker month: December, year: 2024
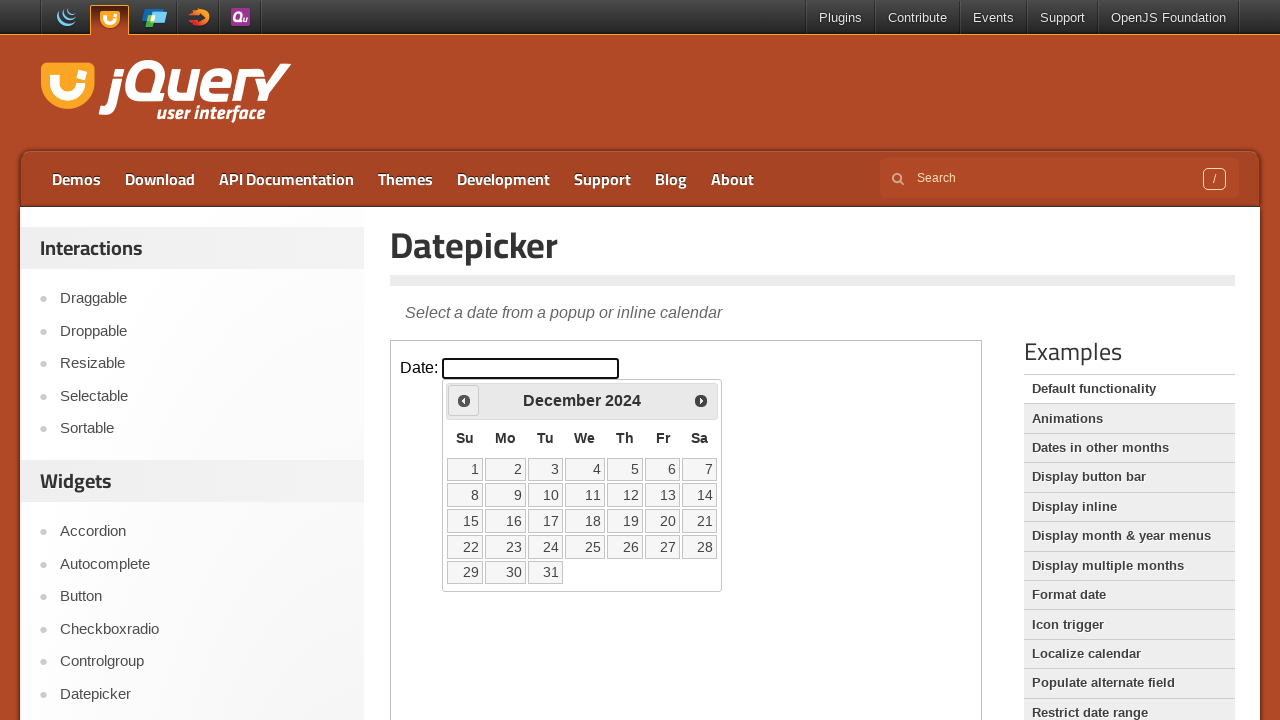

Reached target month December 2024, stopping navigation
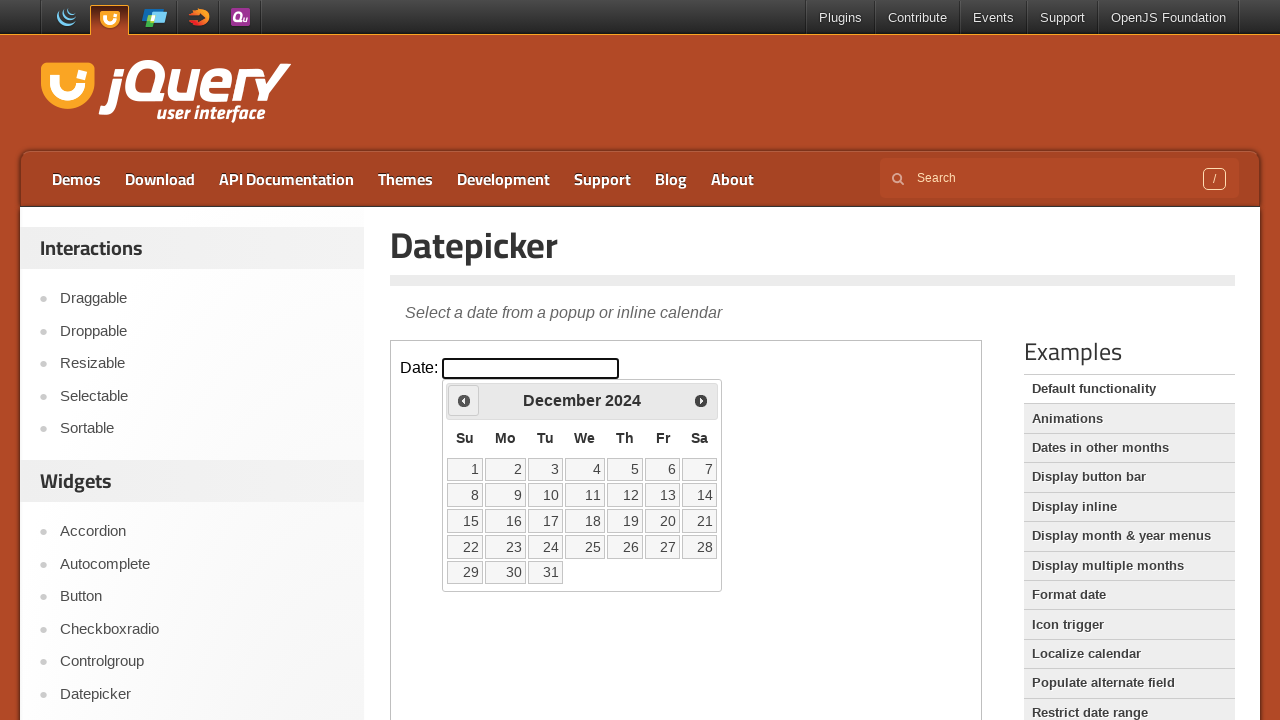

Clicked on day 26 in the datepicker calendar at (625, 547) on iframe.demo-frame >> internal:control=enter-frame >> xpath=//table[@class='ui-da
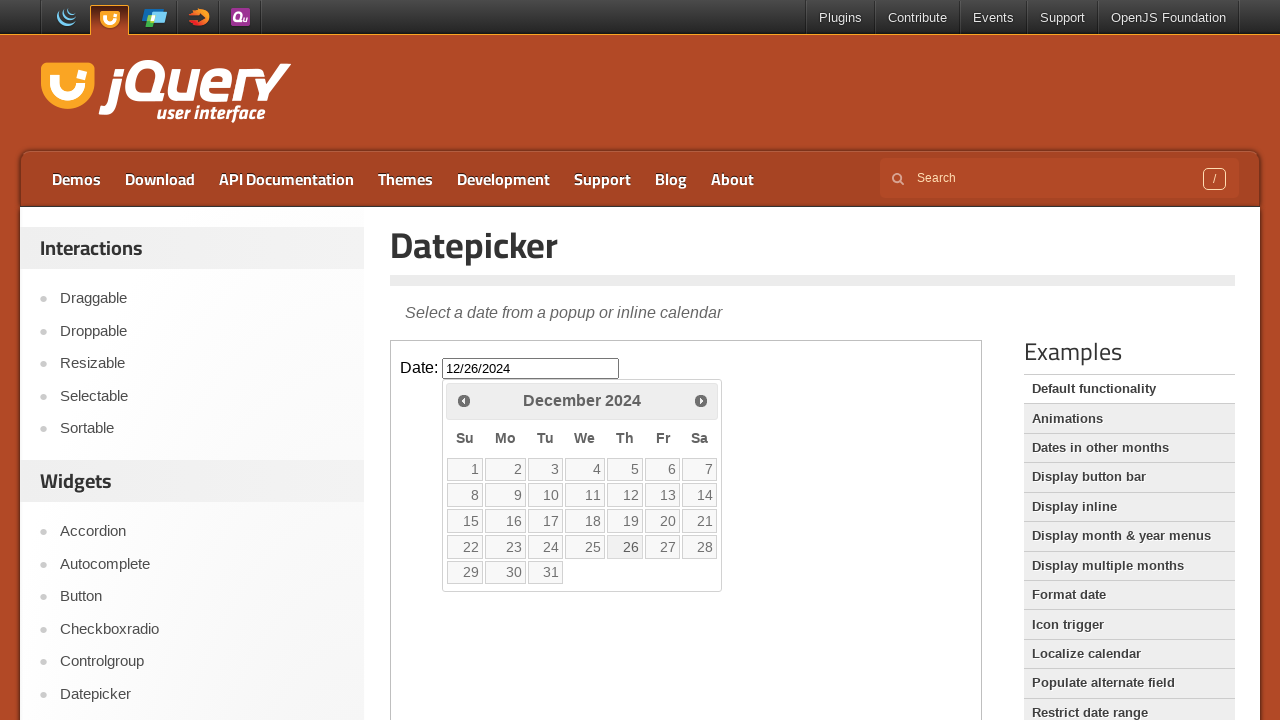

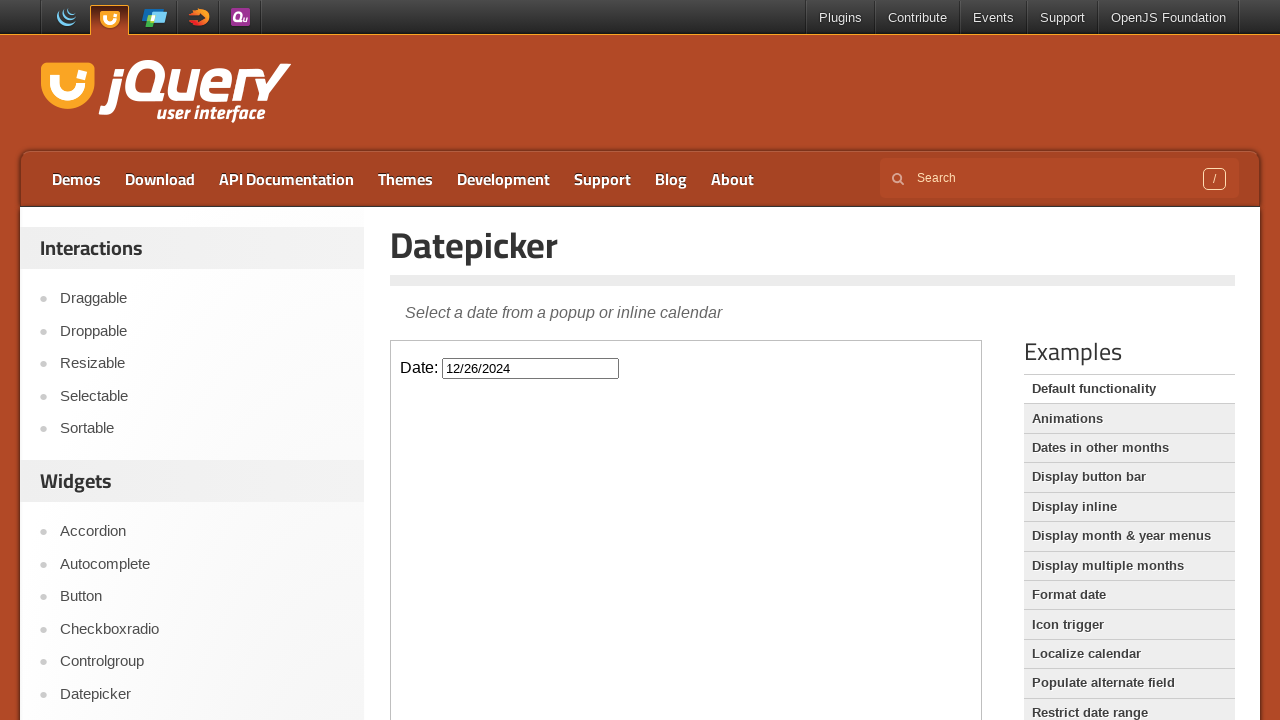